Opens booking calendar in a new tab and clicks on available dates

Starting URL: https://codenboxautomationlab.com/practice/

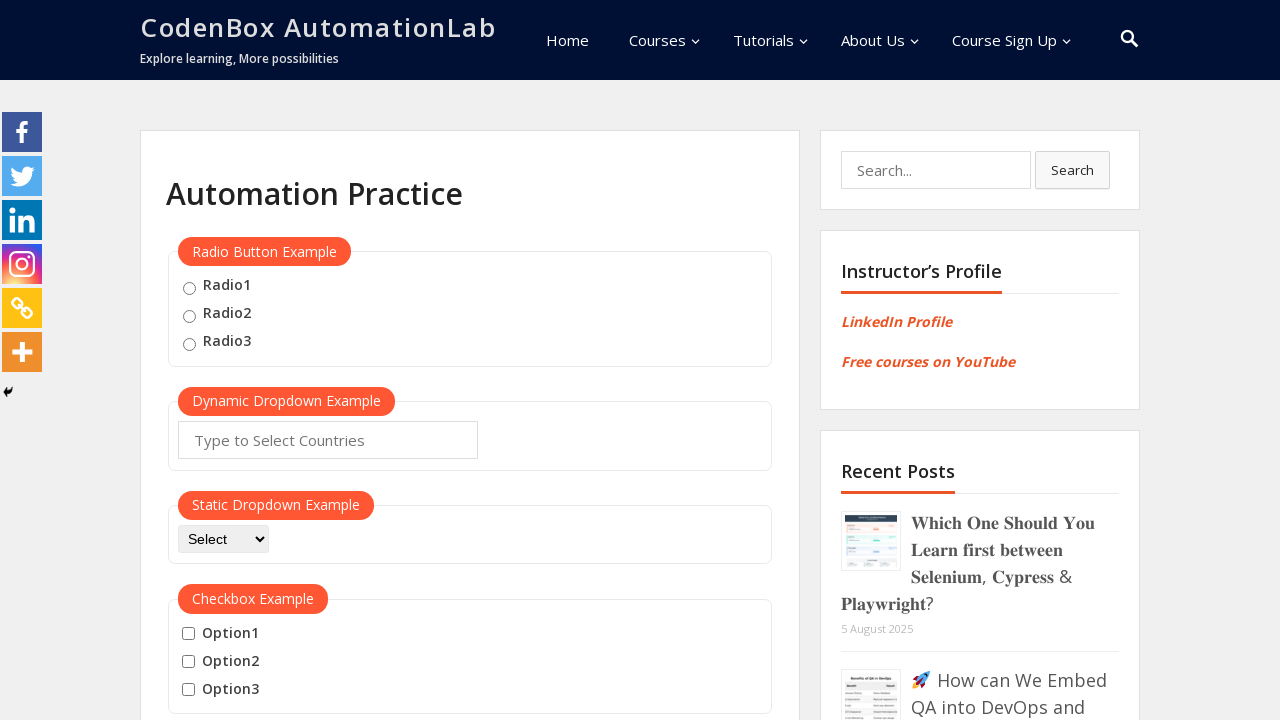

Clicked on Booking Calendar link to open in new tab at (235, 360) on text=Booking Calendar
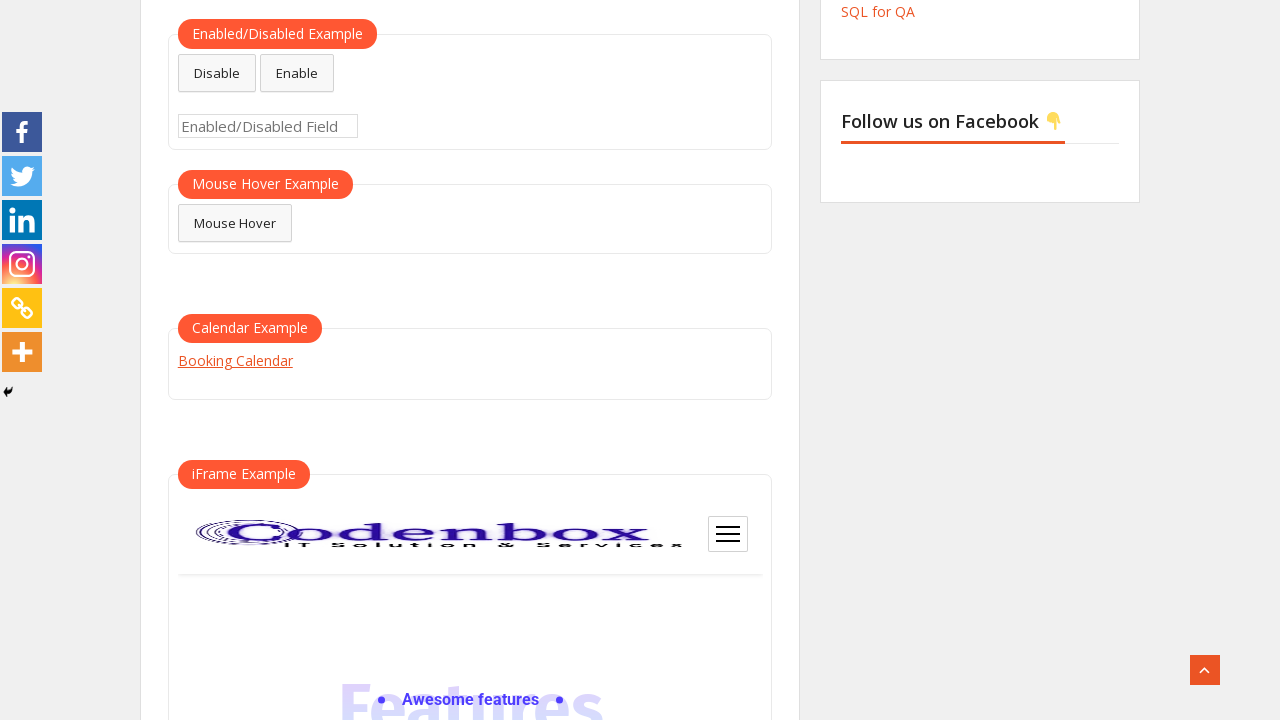

New booking calendar tab opened
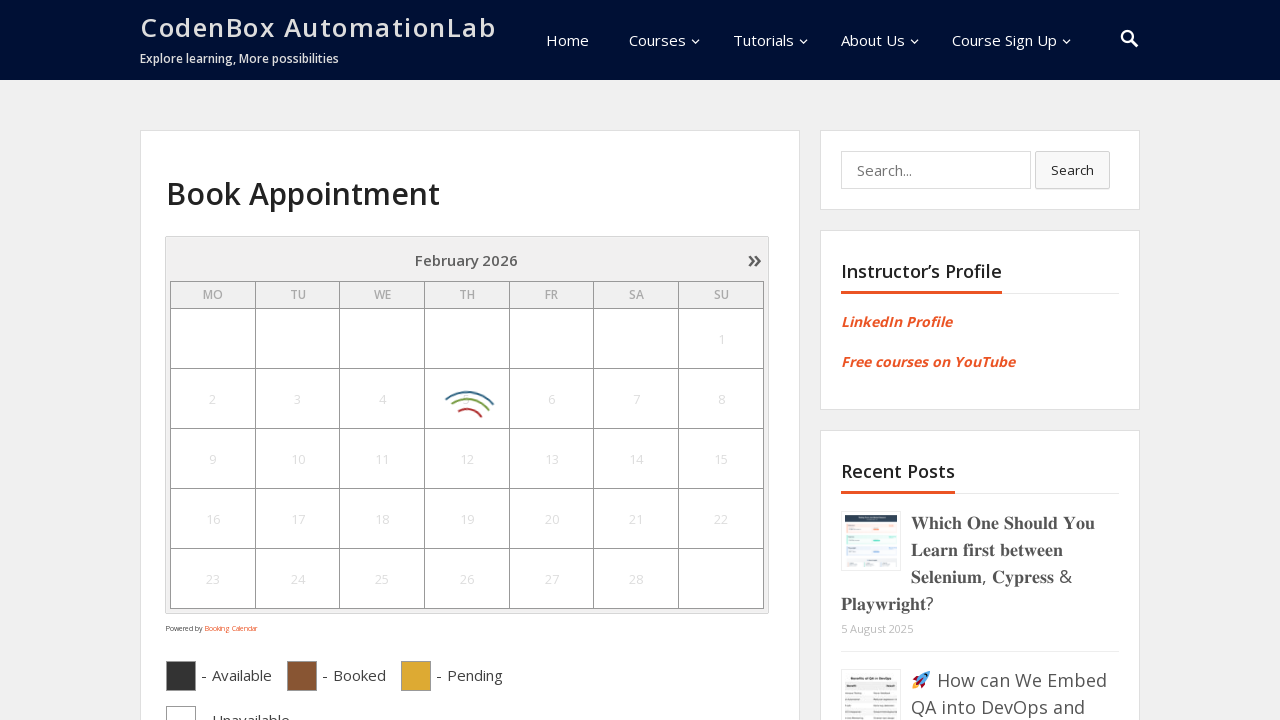

Retrieved all available dates from calendar
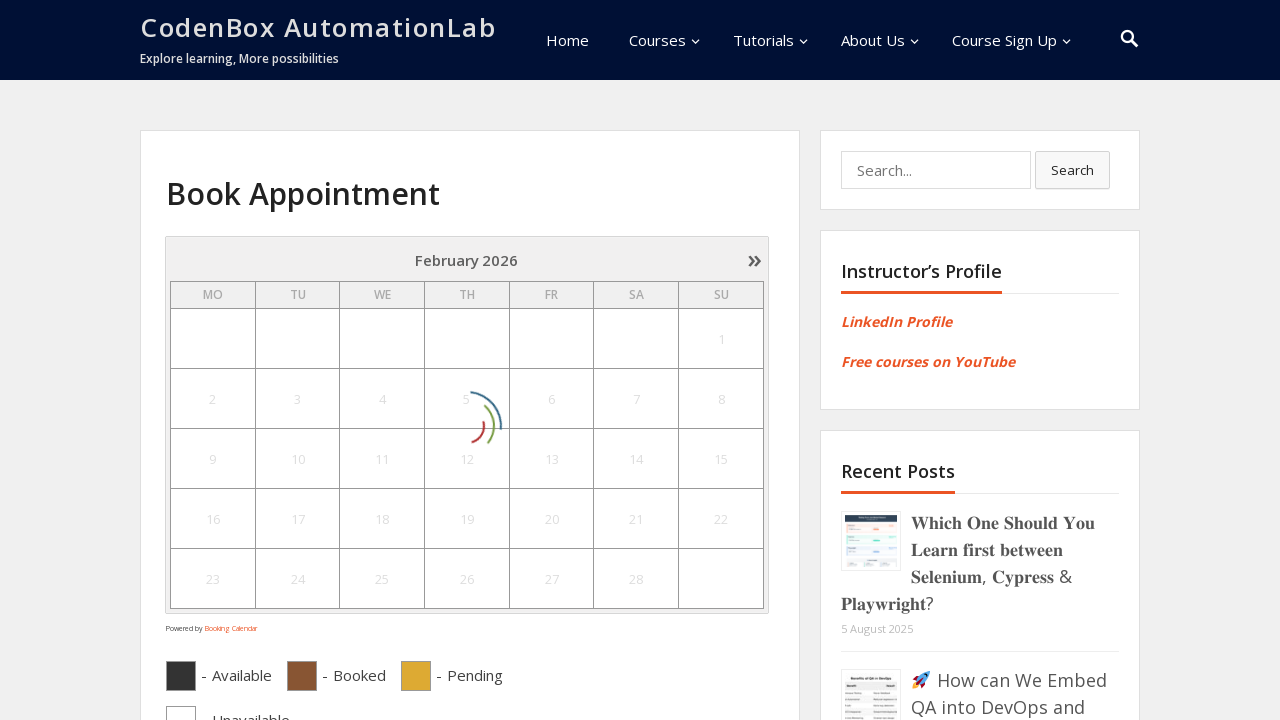

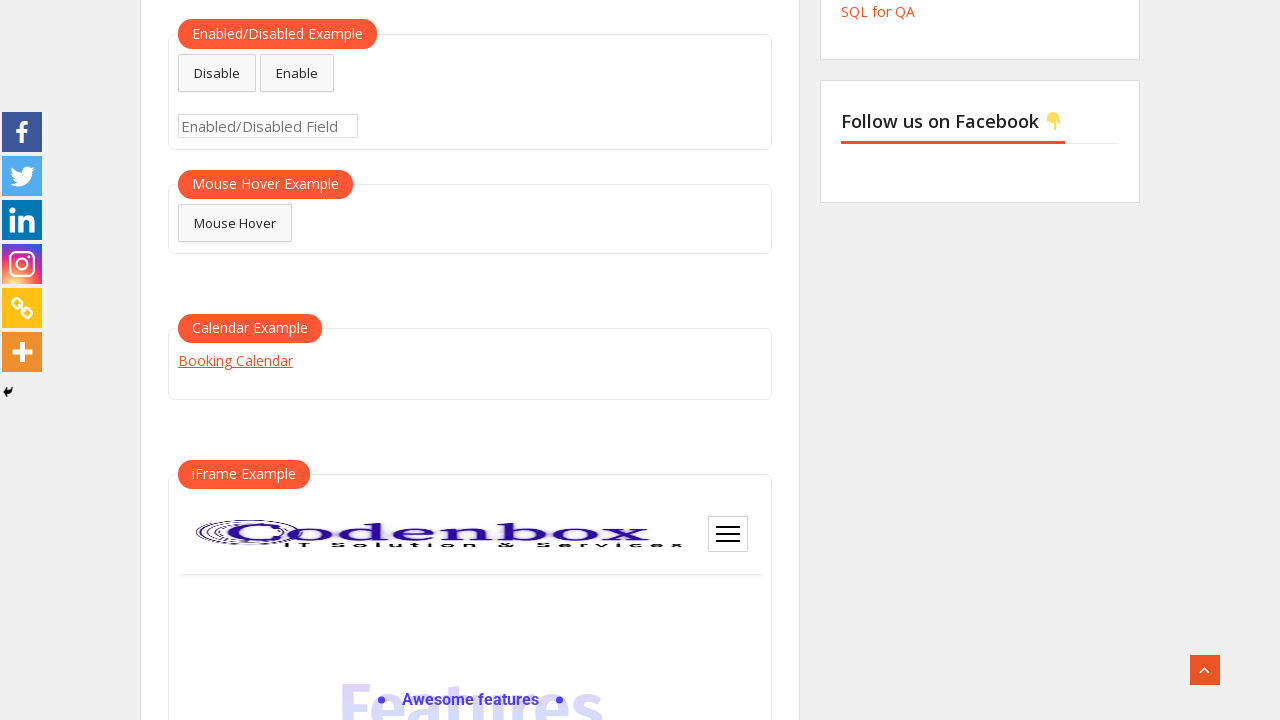